Tests checkbox functionality by navigating to a checkboxes page, finding all checkbox elements, and verifying their checked/selected states using both attribute lookup and isSelected methods.

Starting URL: http://the-internet.herokuapp.com/checkboxes

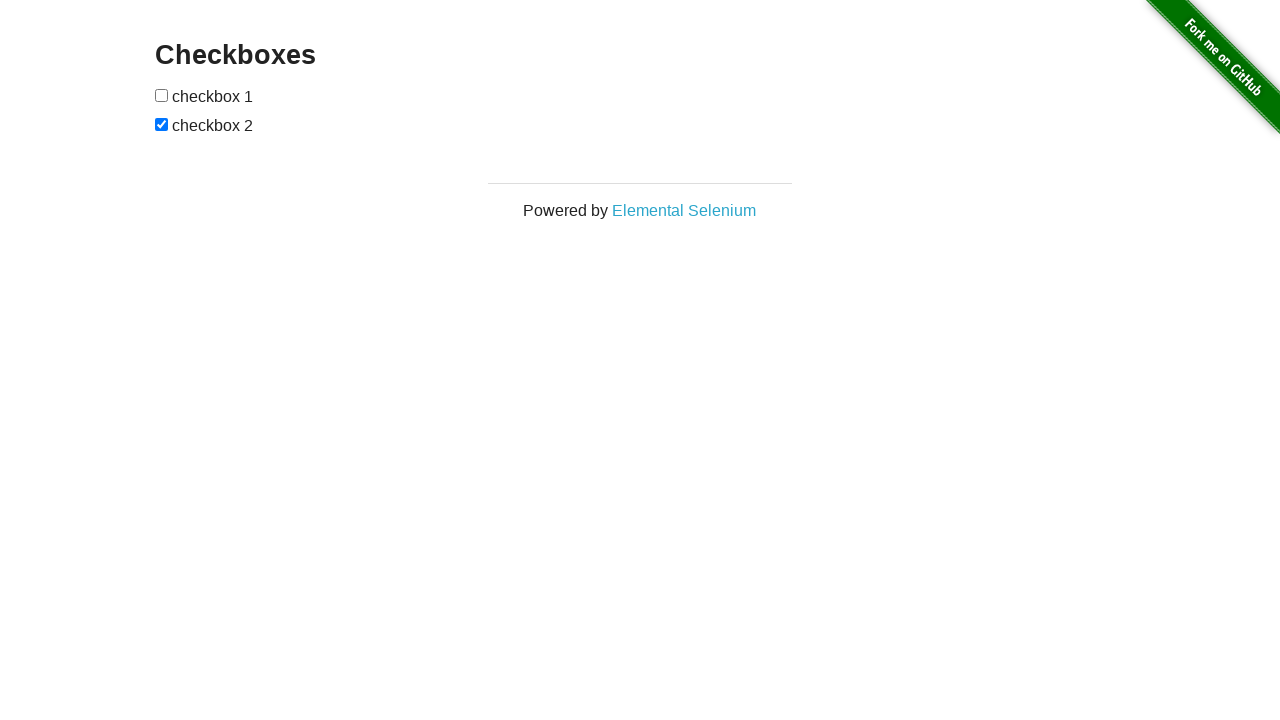

Waited for checkbox elements to be present on the page
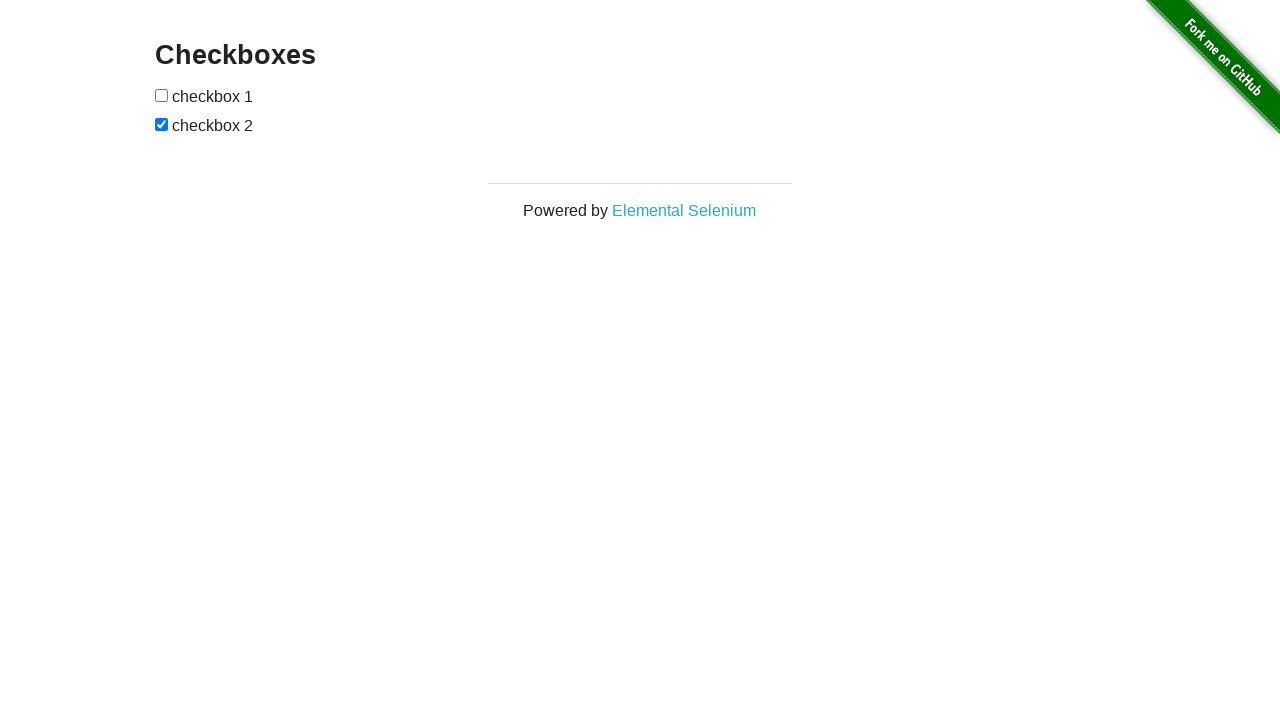

Located all checkbox elements on the page
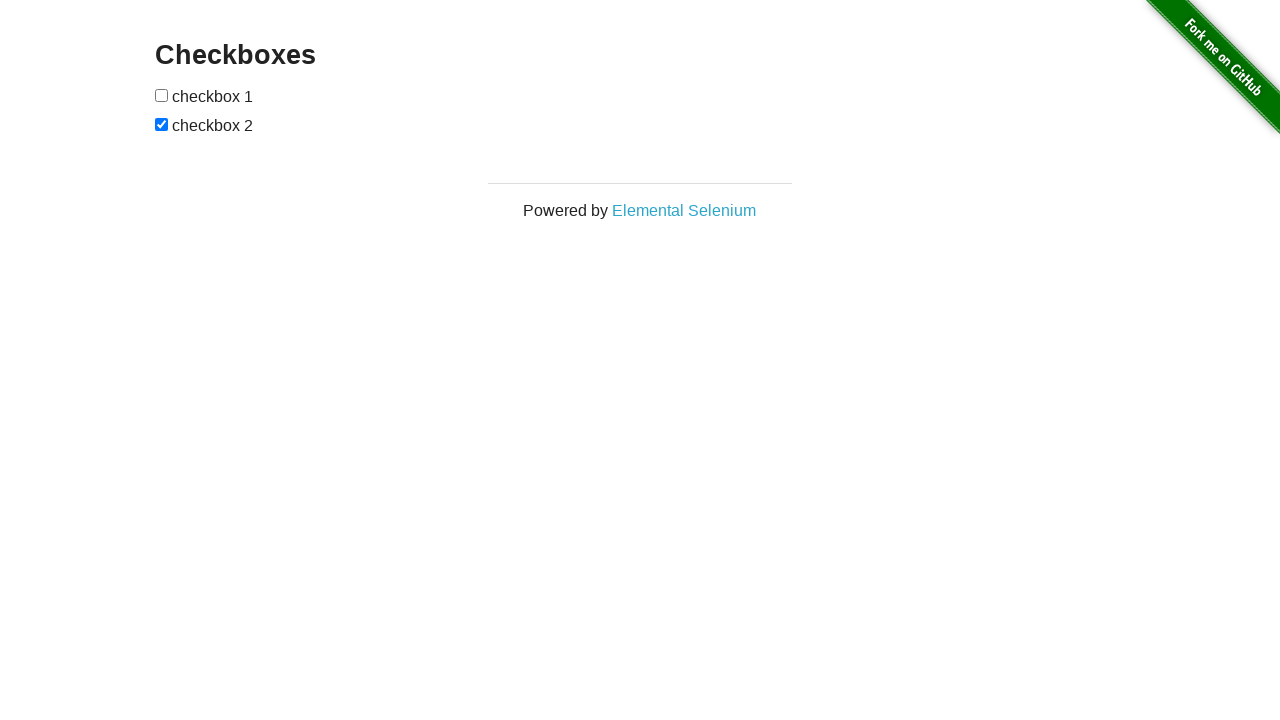

Verified that the last checkbox (index 1) is checked
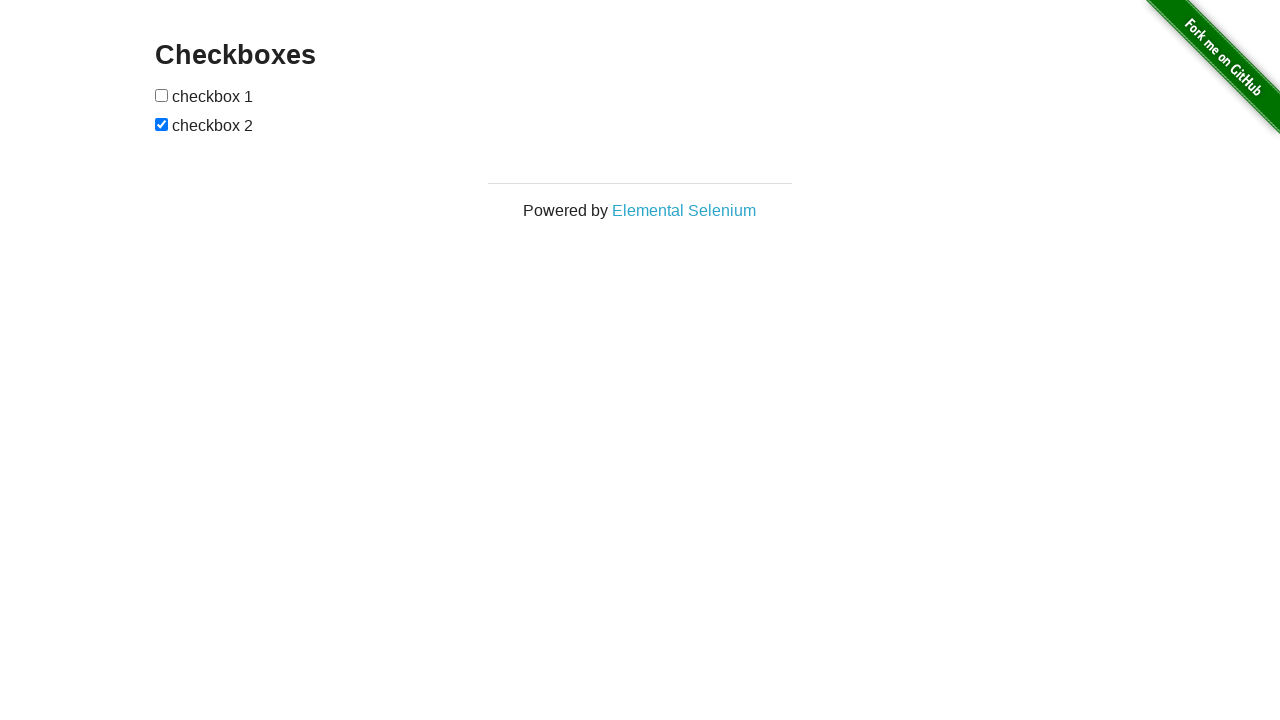

Verified that the first checkbox (index 0) is not checked
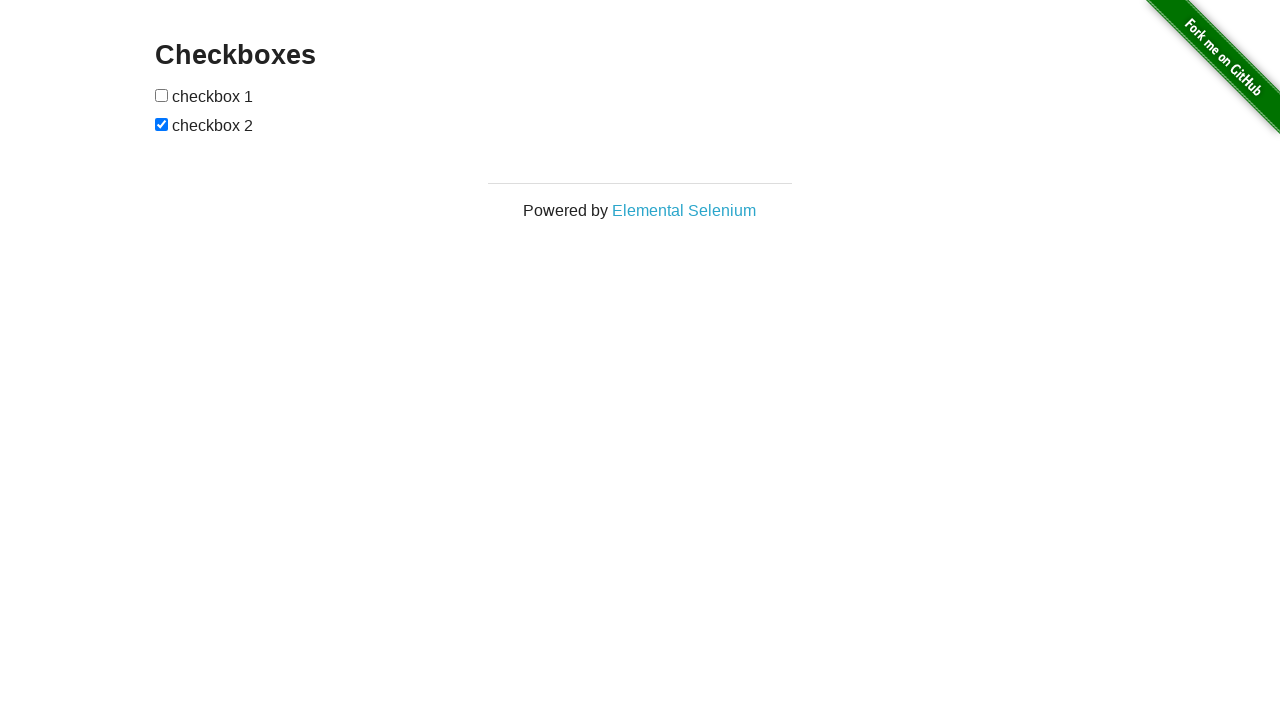

Clicked the first checkbox to check it at (162, 95) on input[type="checkbox"] >> nth=0
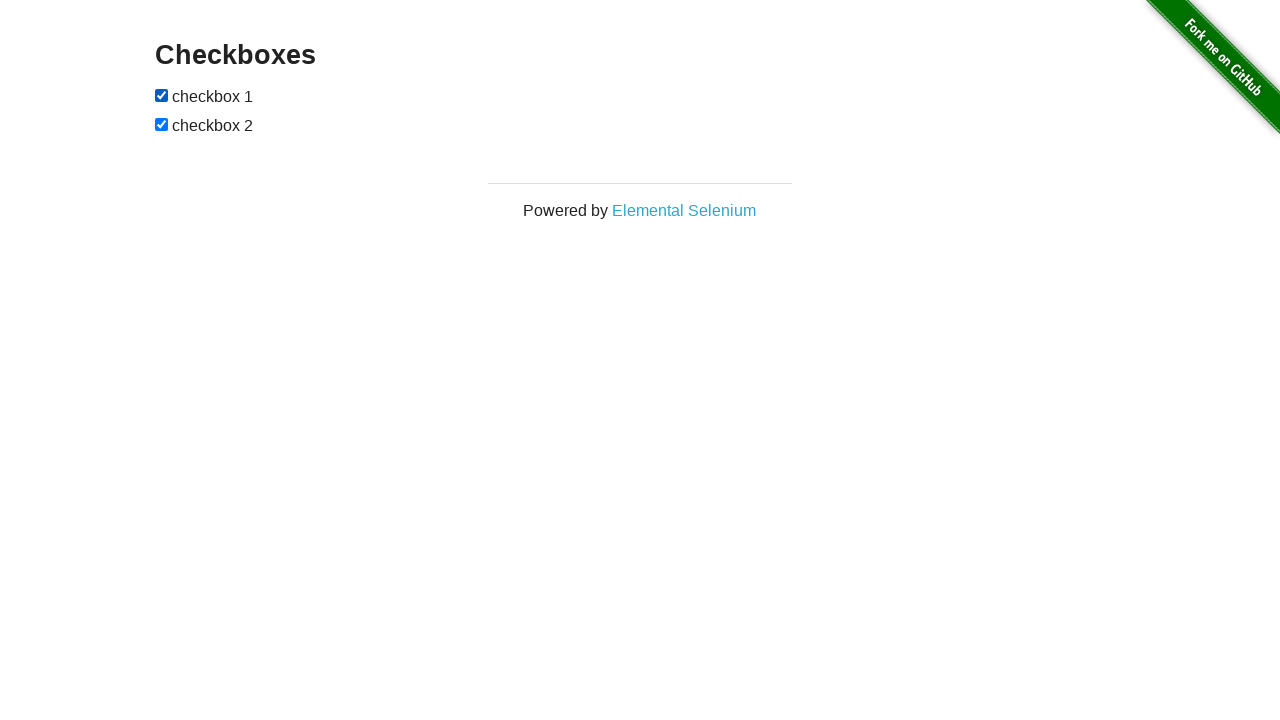

Verified that the first checkbox is now checked
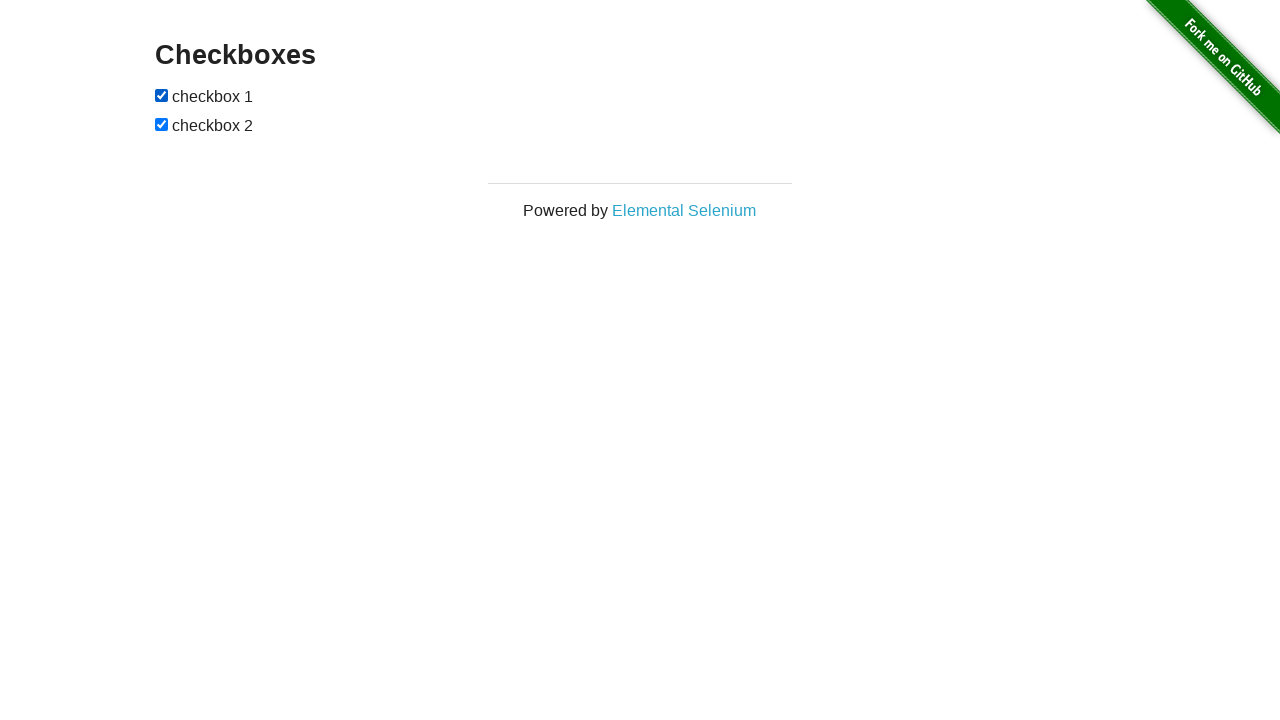

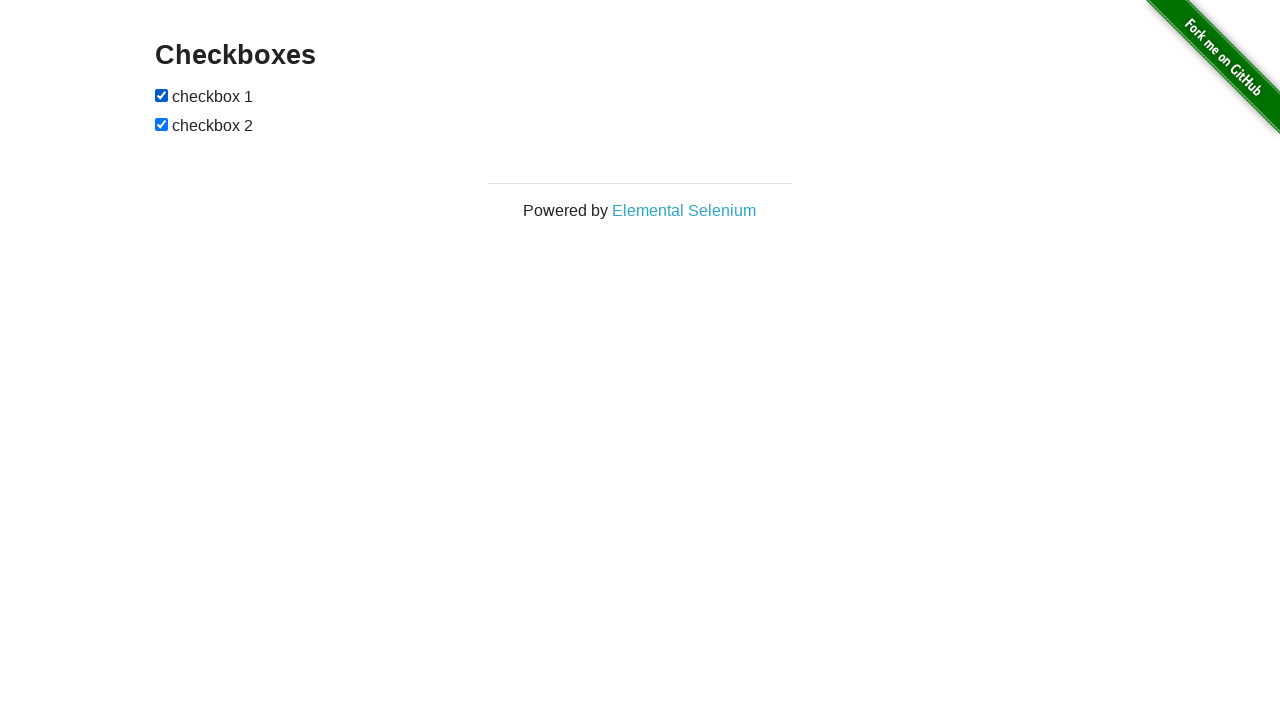